Tests user registration form by filling in personal details including gender, name, email, password, and date of birth, then submitting the form

Starting URL: https://prod-kurs.coderslab.pl/index.php?controller=authentication&create_account=1

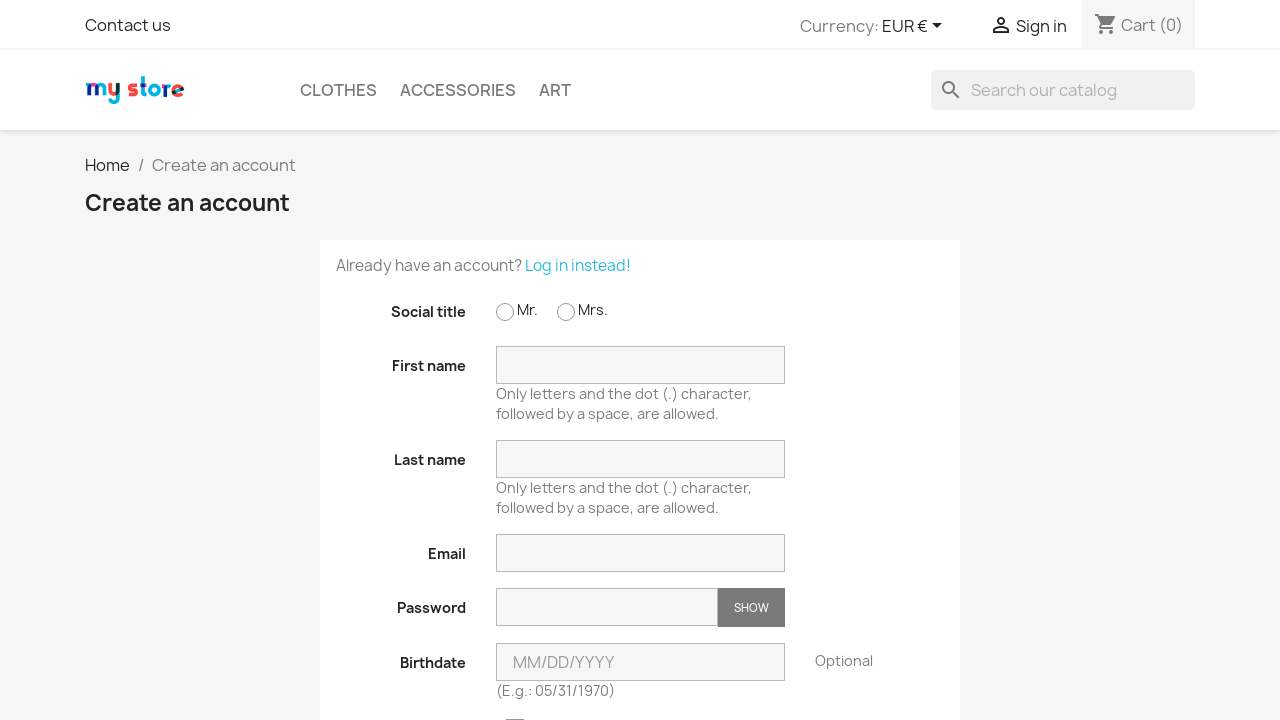

Selected gender radio button (first option) at (506, 313) on input[name='id_gender'] >> nth=0
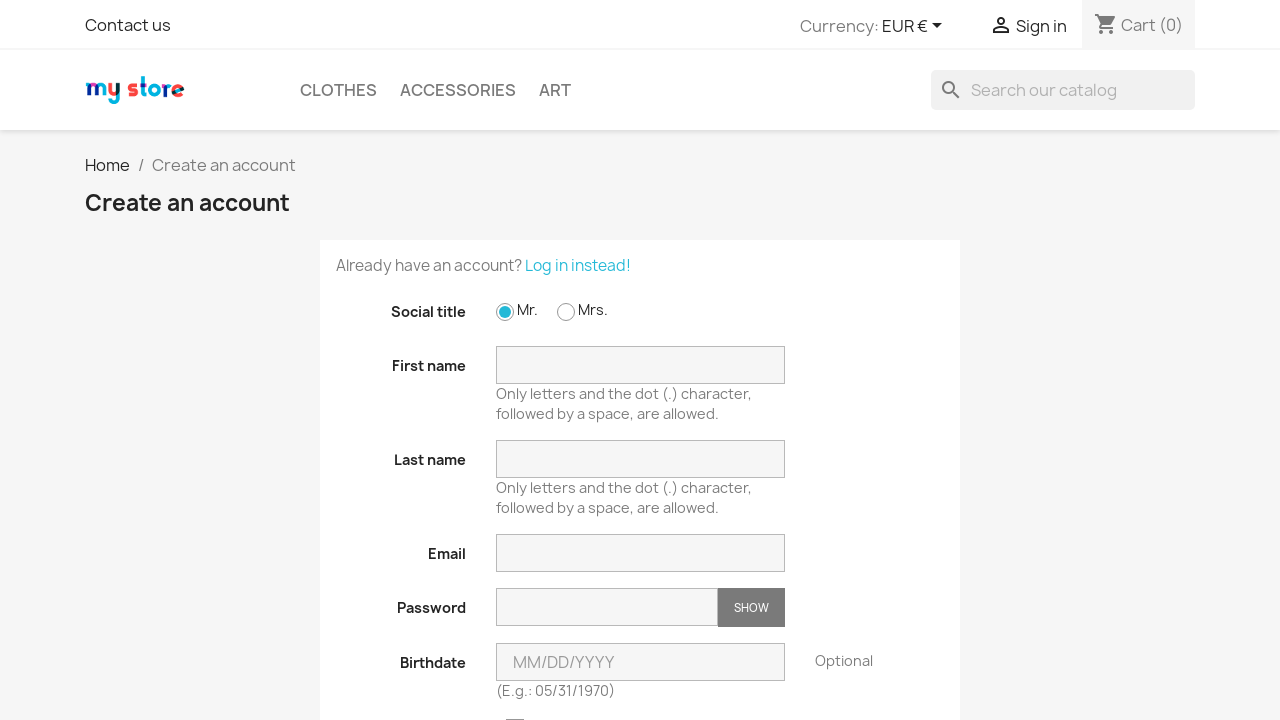

Filled first name field with 'Franciszek' on input[name='firstname']
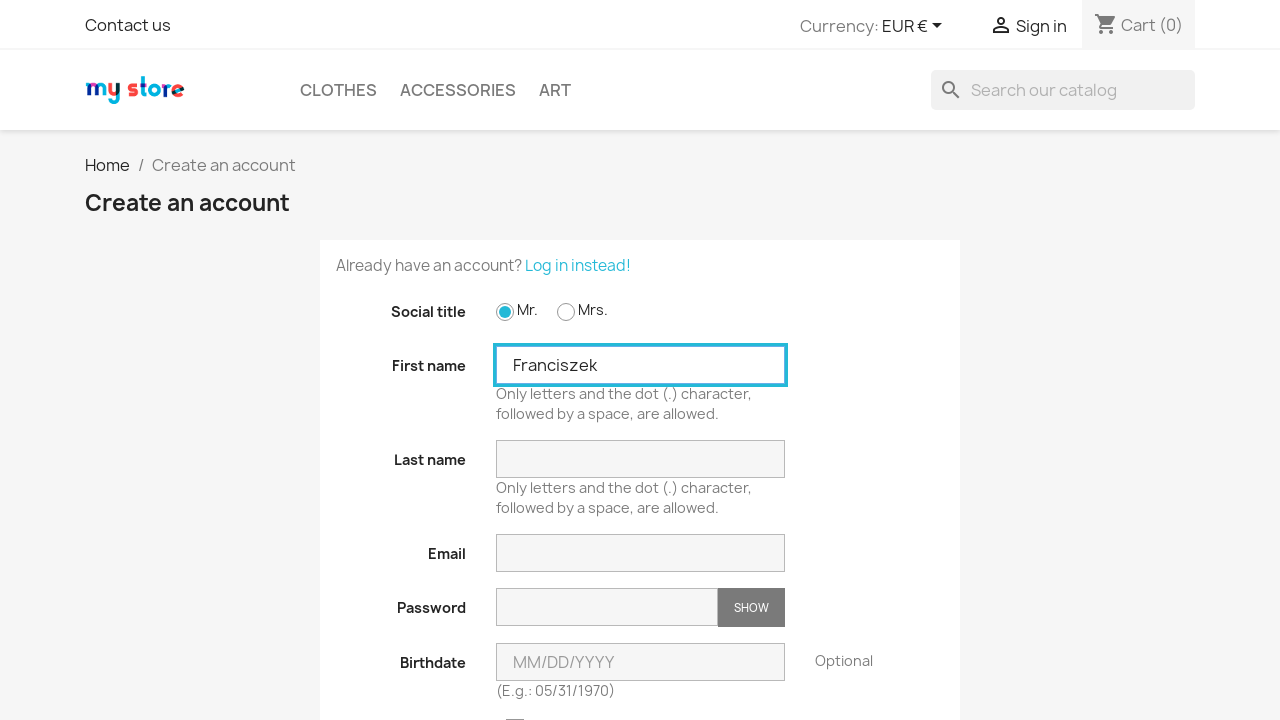

Filled last name field with 'Nowak' on input[name='lastname']
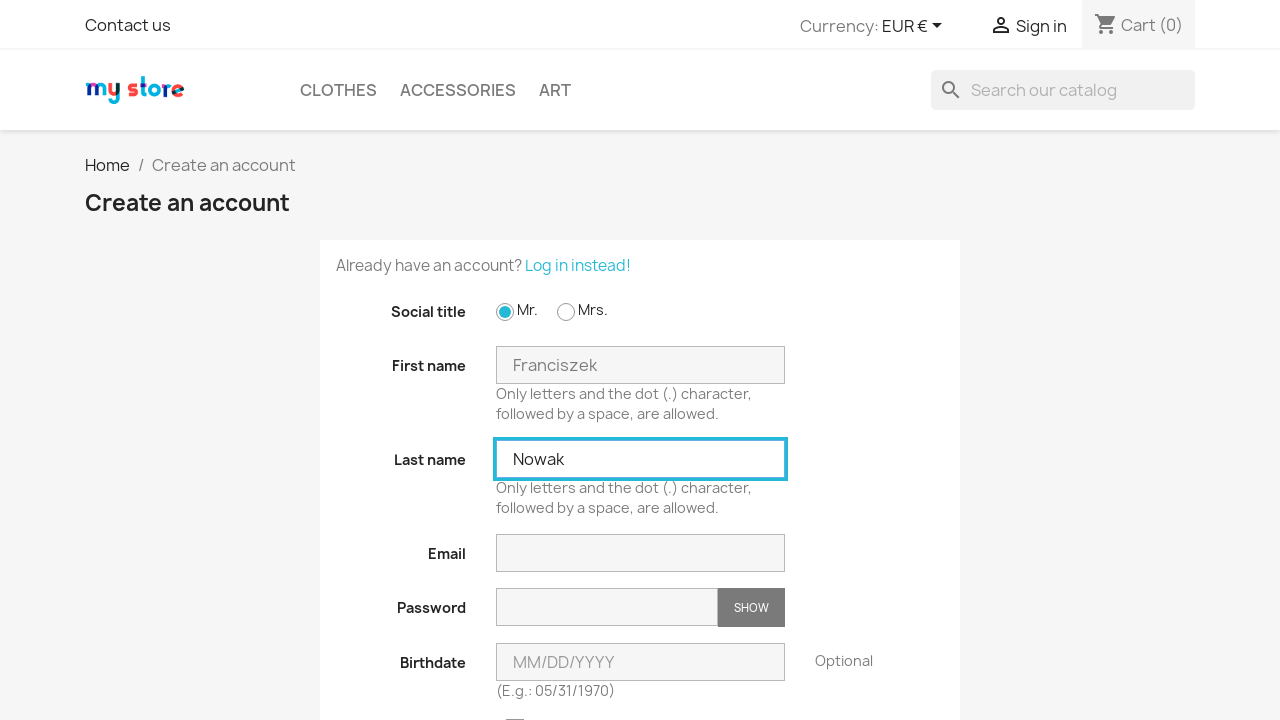

Filled email field with 'test1772052954860@gmail.com' on input[name='email']
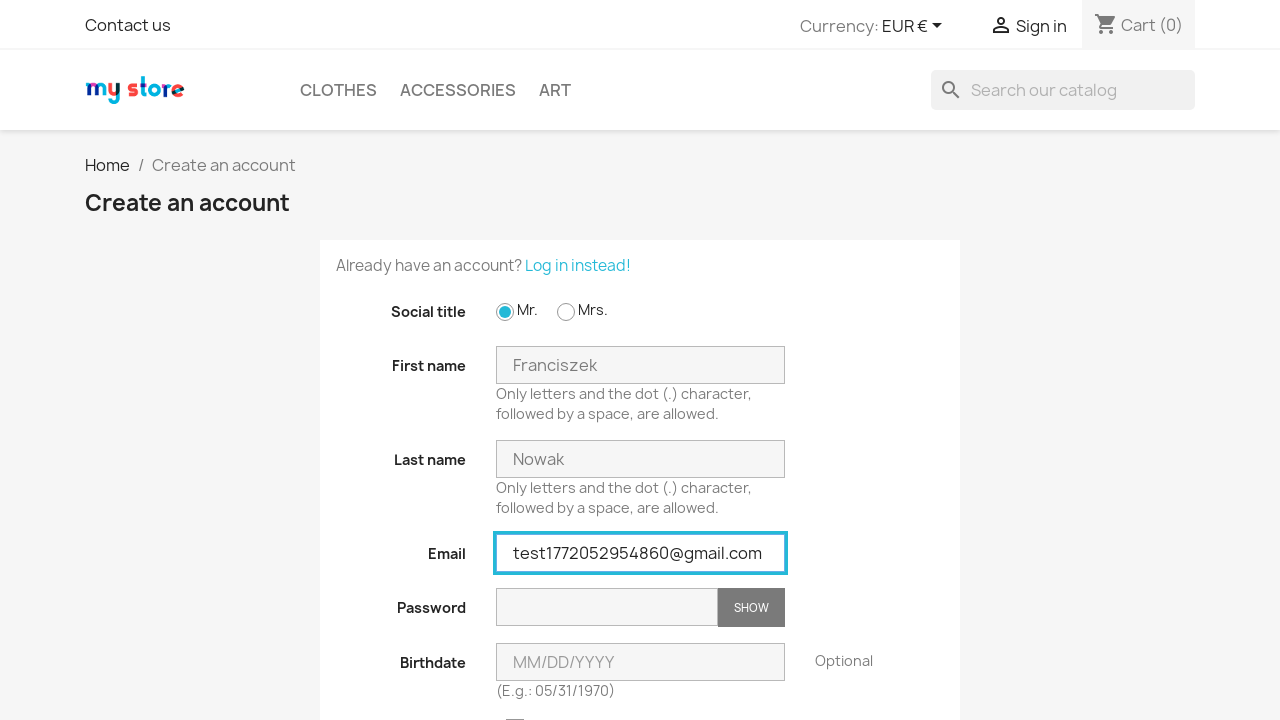

Filled password field with 'Password323' on input[name='password']
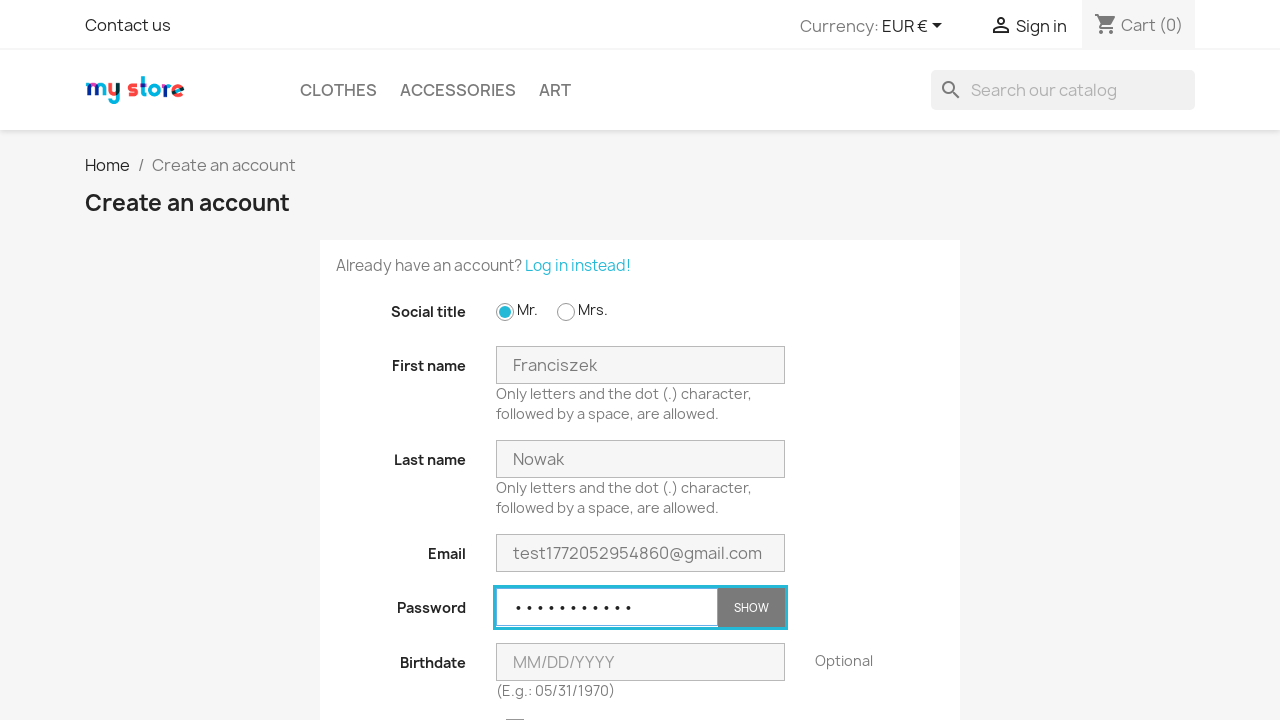

Filled date of birth field with '03/03/1993' on input[name='birthday']
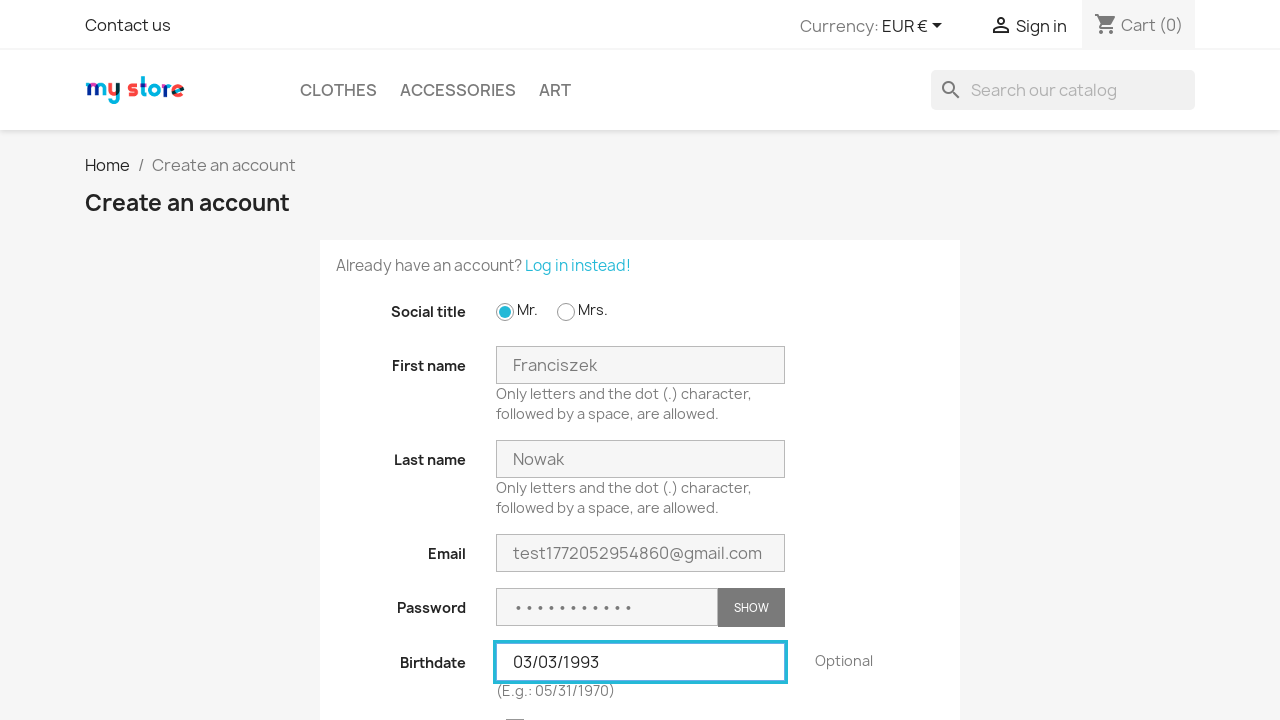

Submitted registration form by pressing Enter on input[name='firstname']
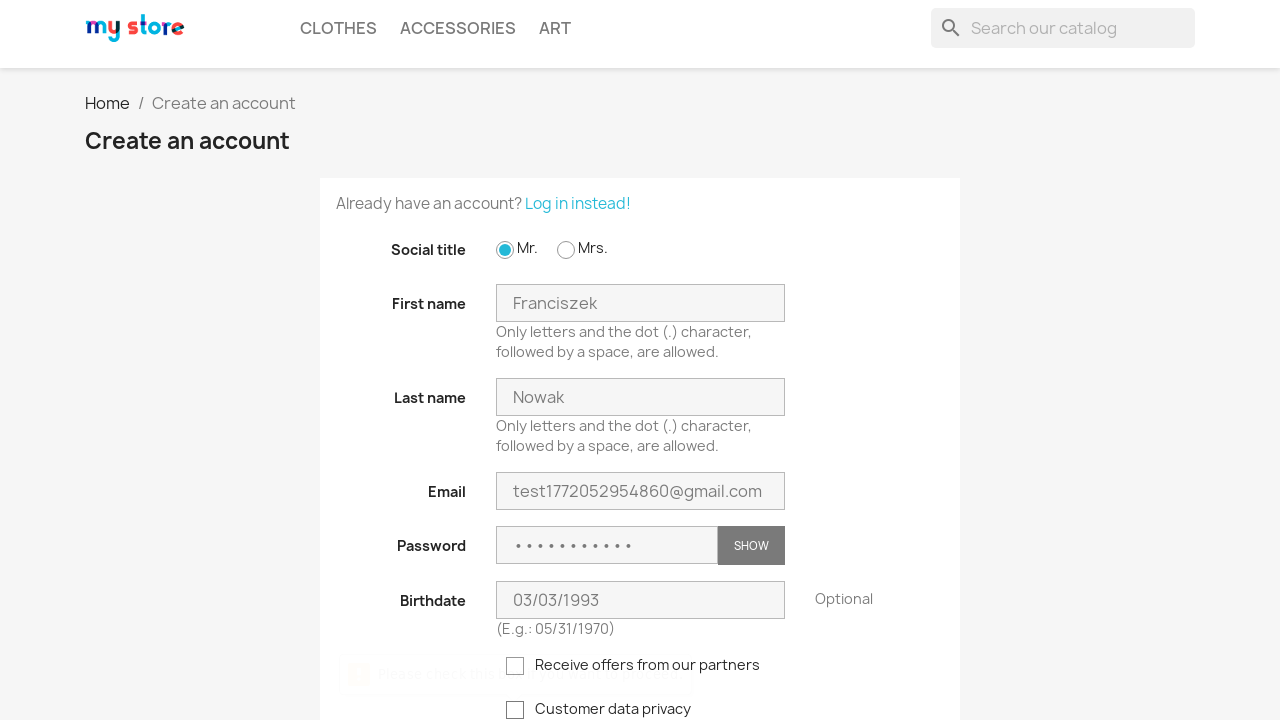

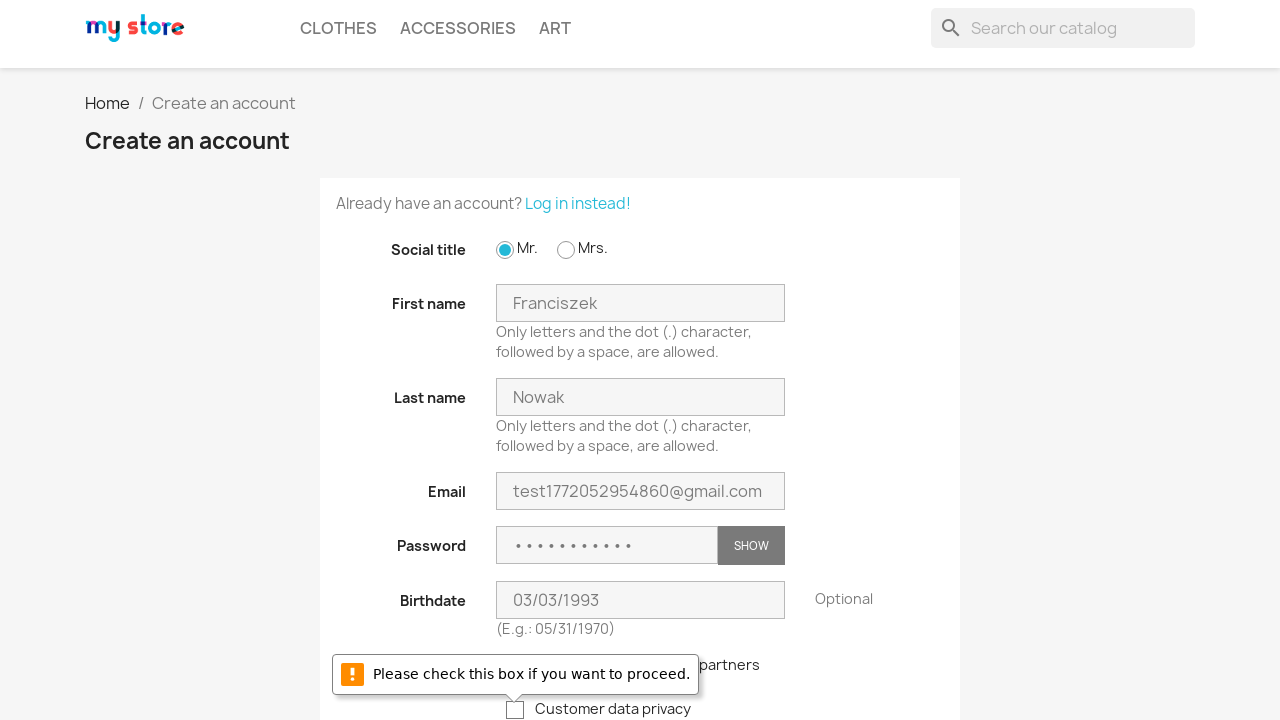